Tests form submission by filling first name and last name fields and submitting the form

Starting URL: http://www.tlkeith.com/WebDriverIOTutorialTest.html

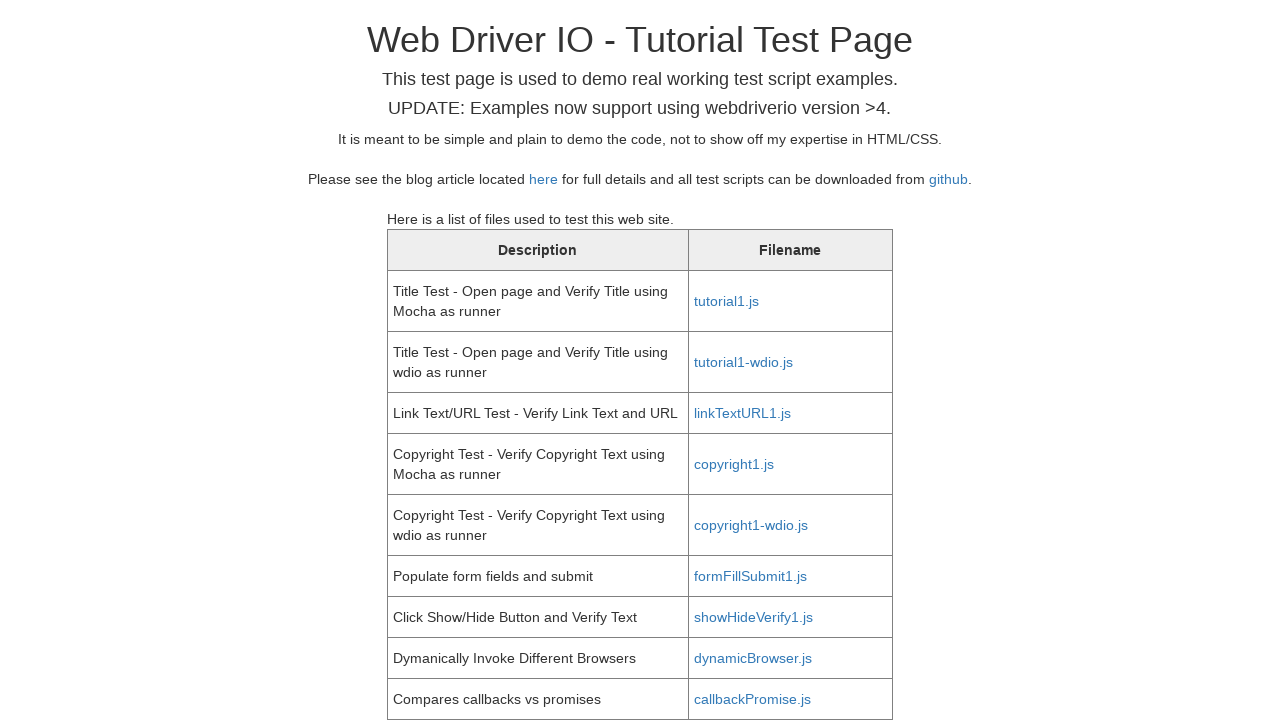

Scrolled to first name field
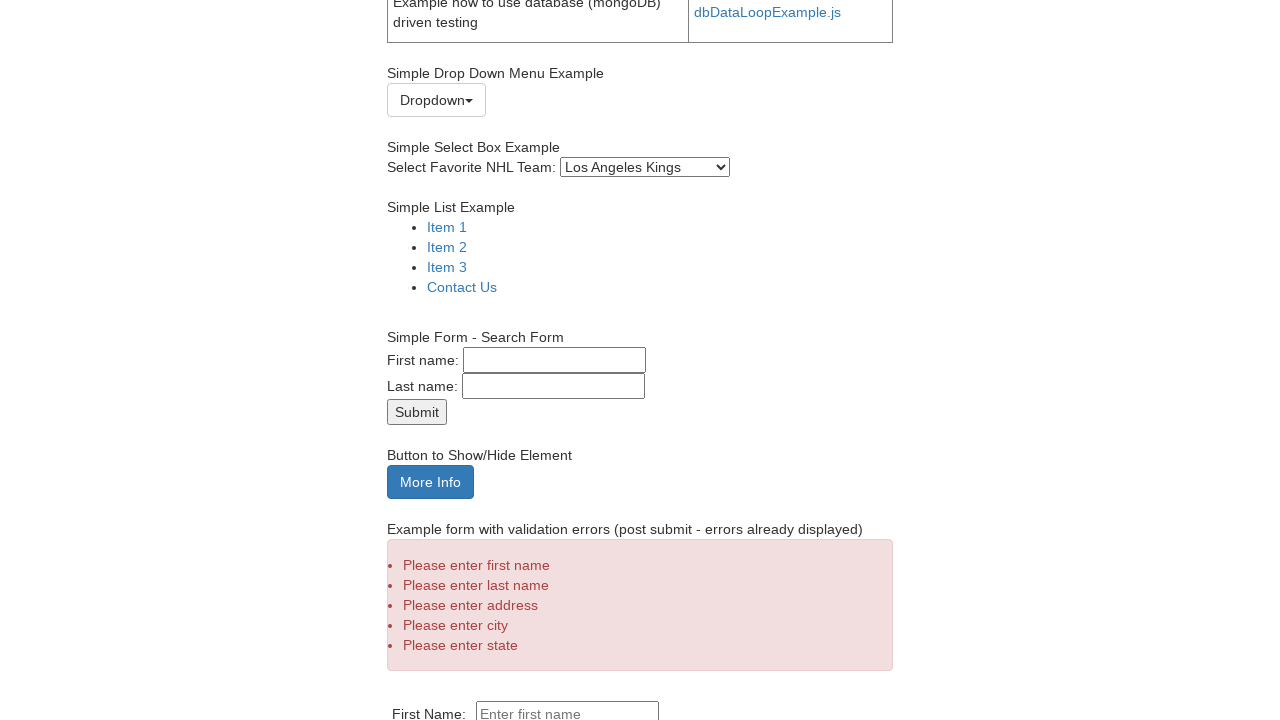

Filled first name field with 'Farhan' on #fname
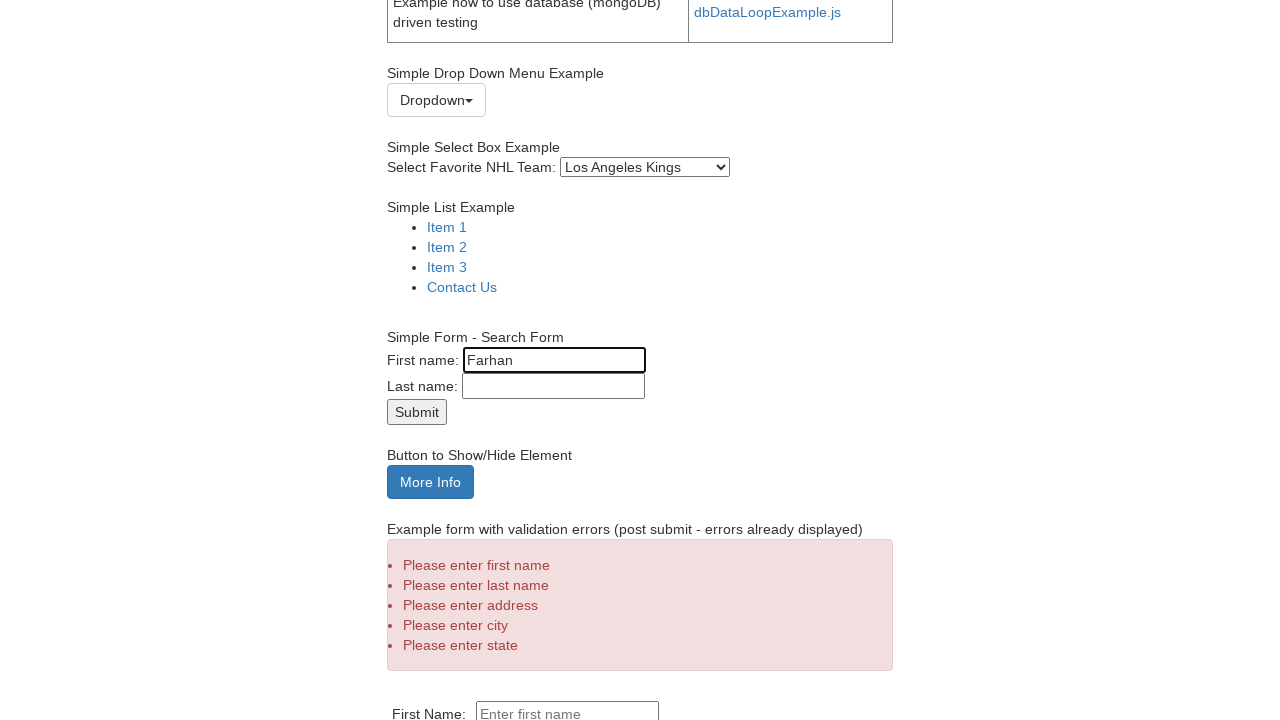

Retrieved first name field value
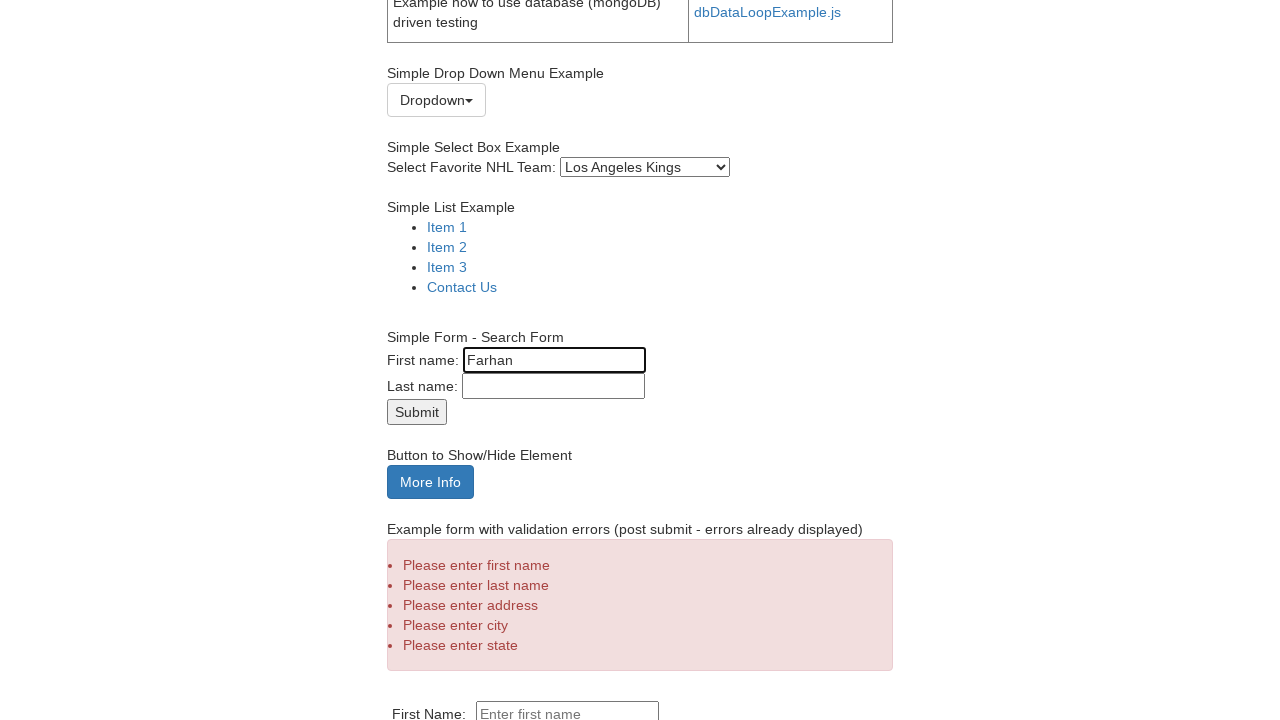

Verified first name field contains 'Farhan'
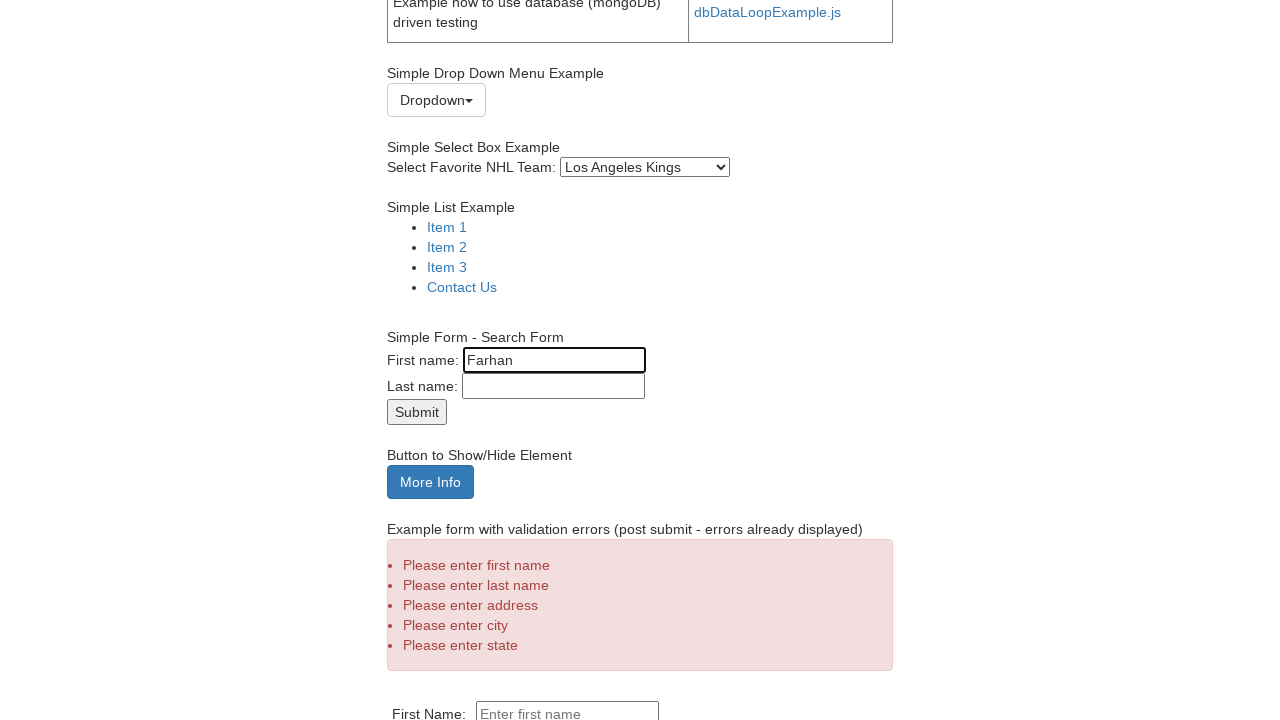

Filled last name field with 'Ali' on #lname
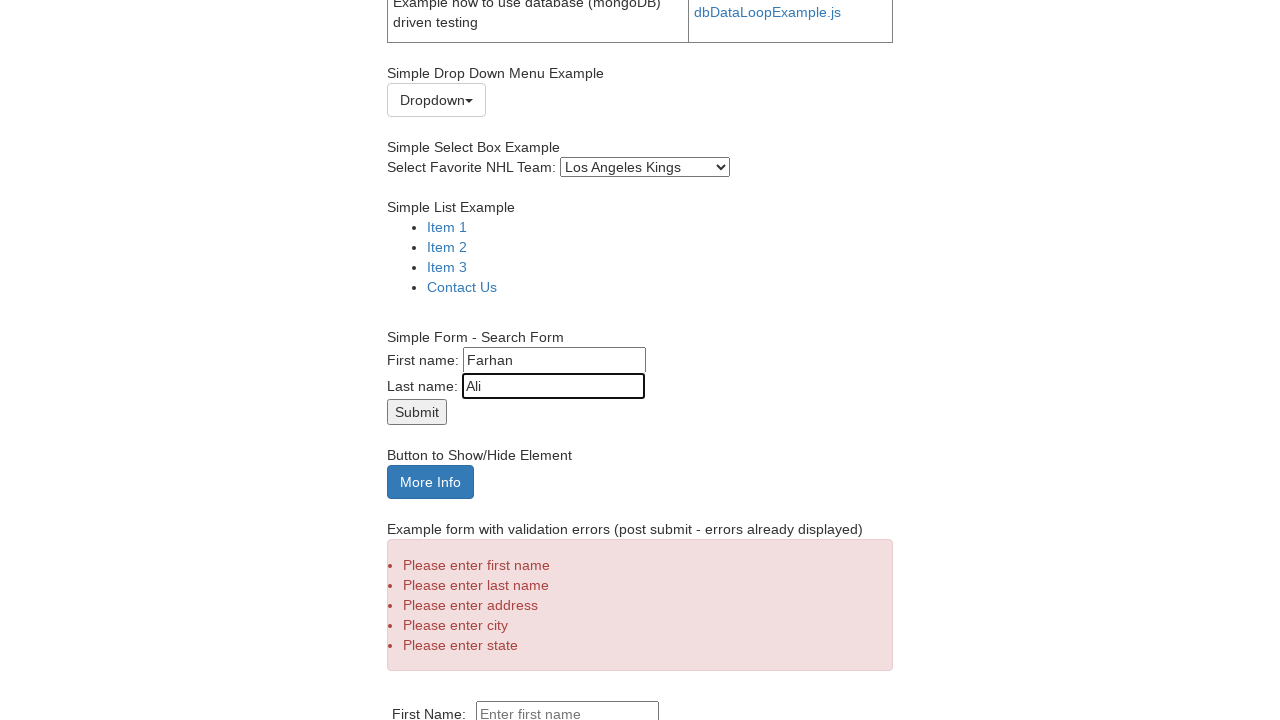

Retrieved last name field value
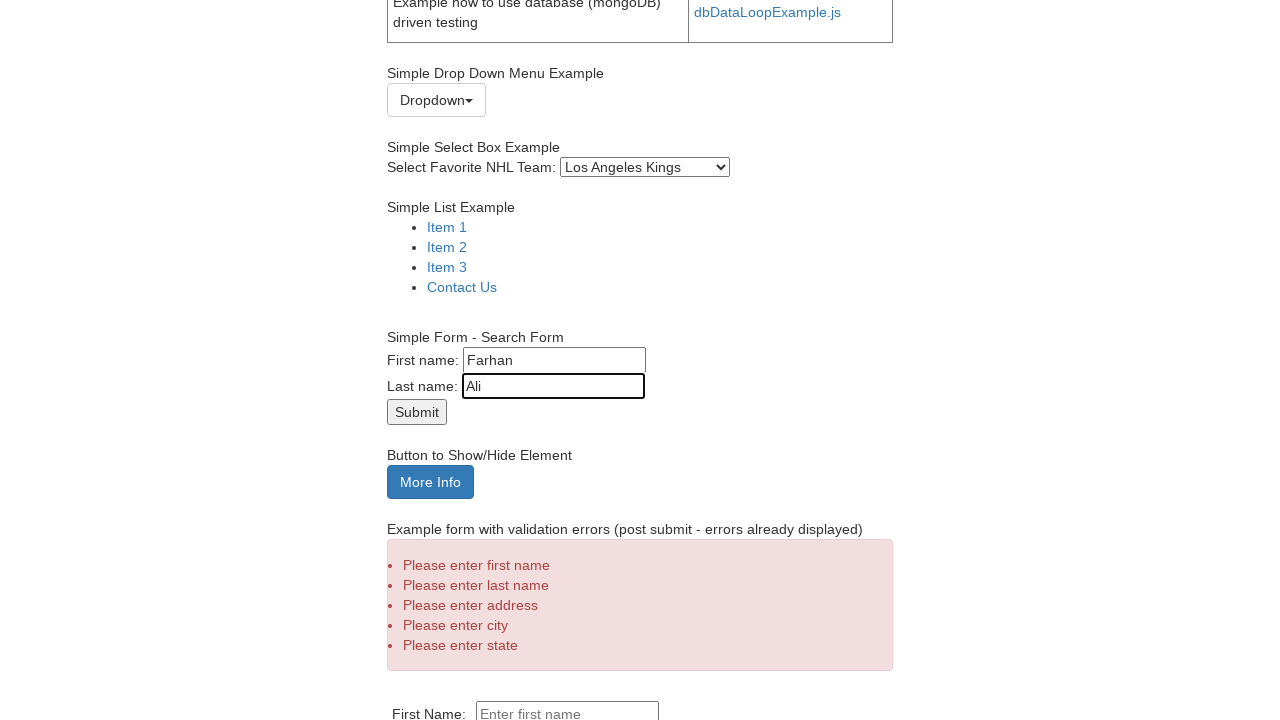

Verified last name field contains 'Ali'
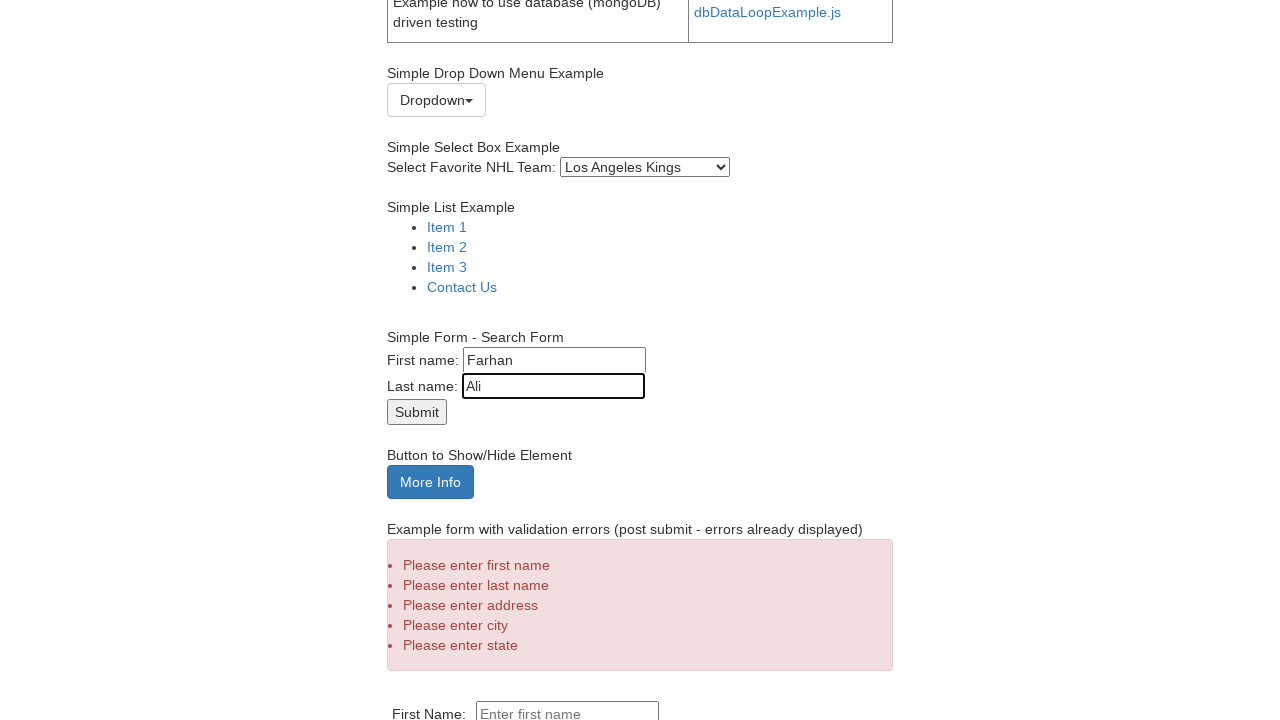

Submitted form using JavaScript evaluate
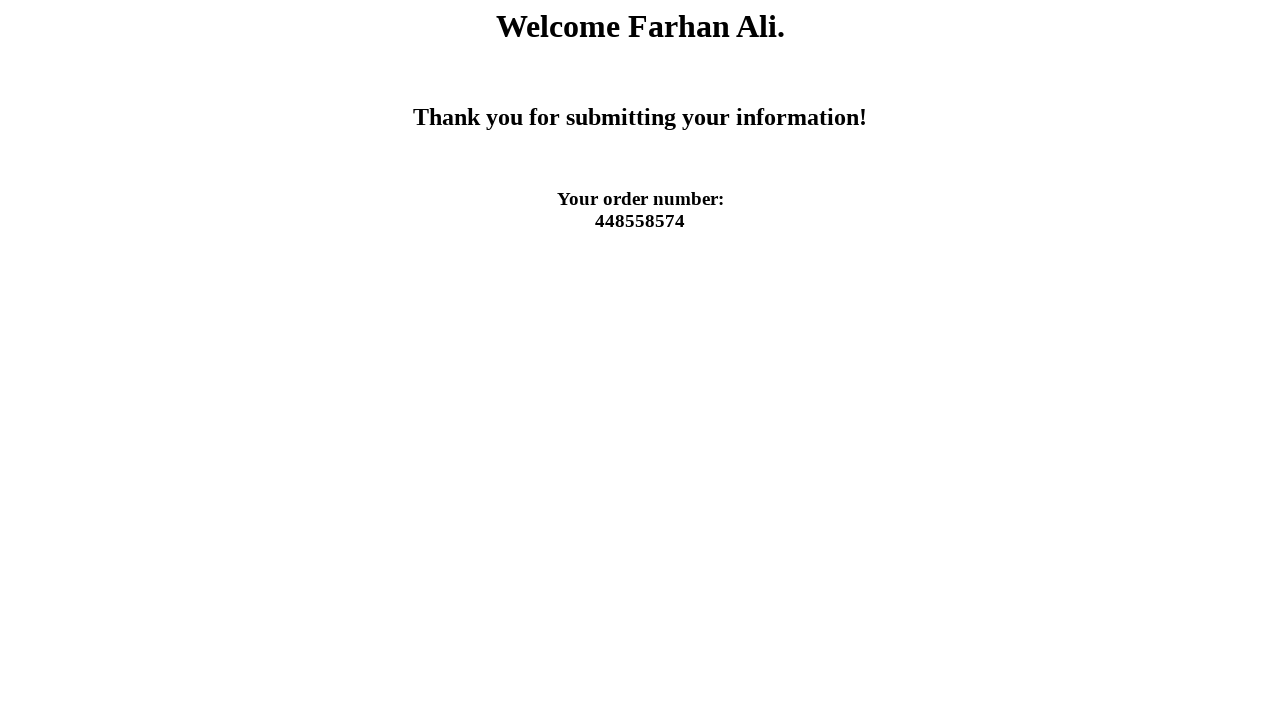

Waited for search results to appear
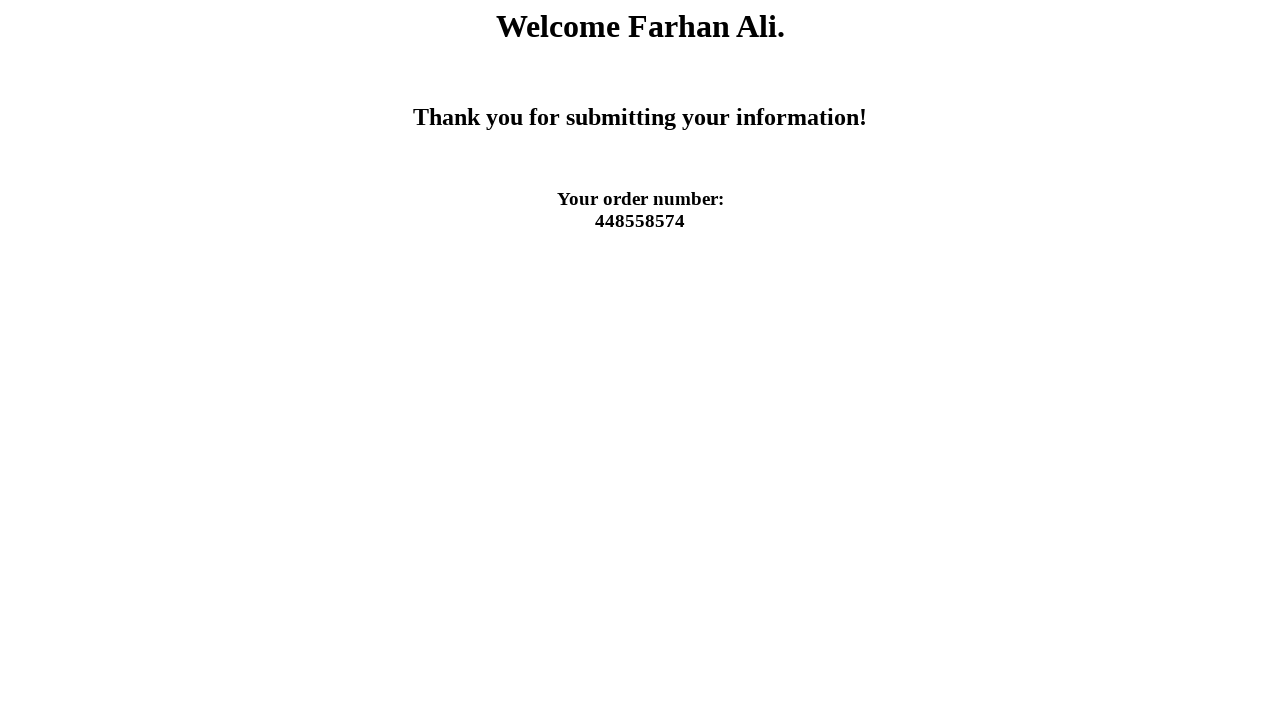

Retrieved current page URL
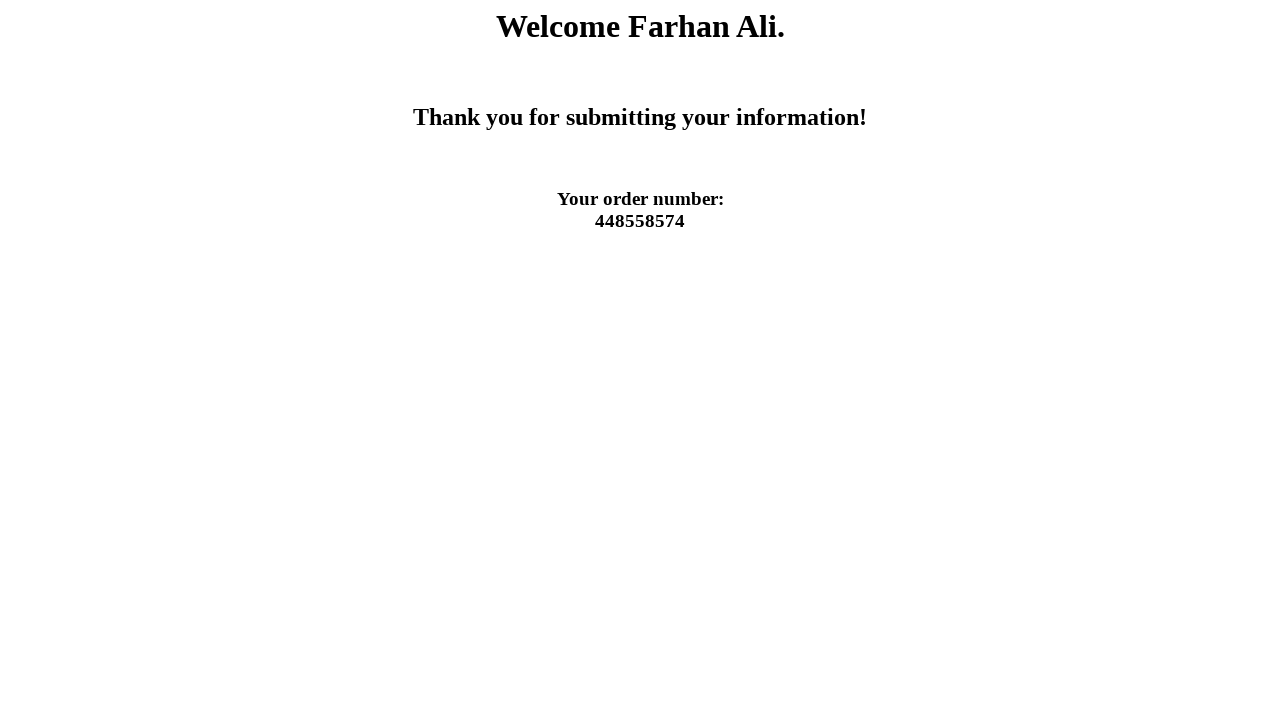

Verified form submitted to correct URL (process.php)
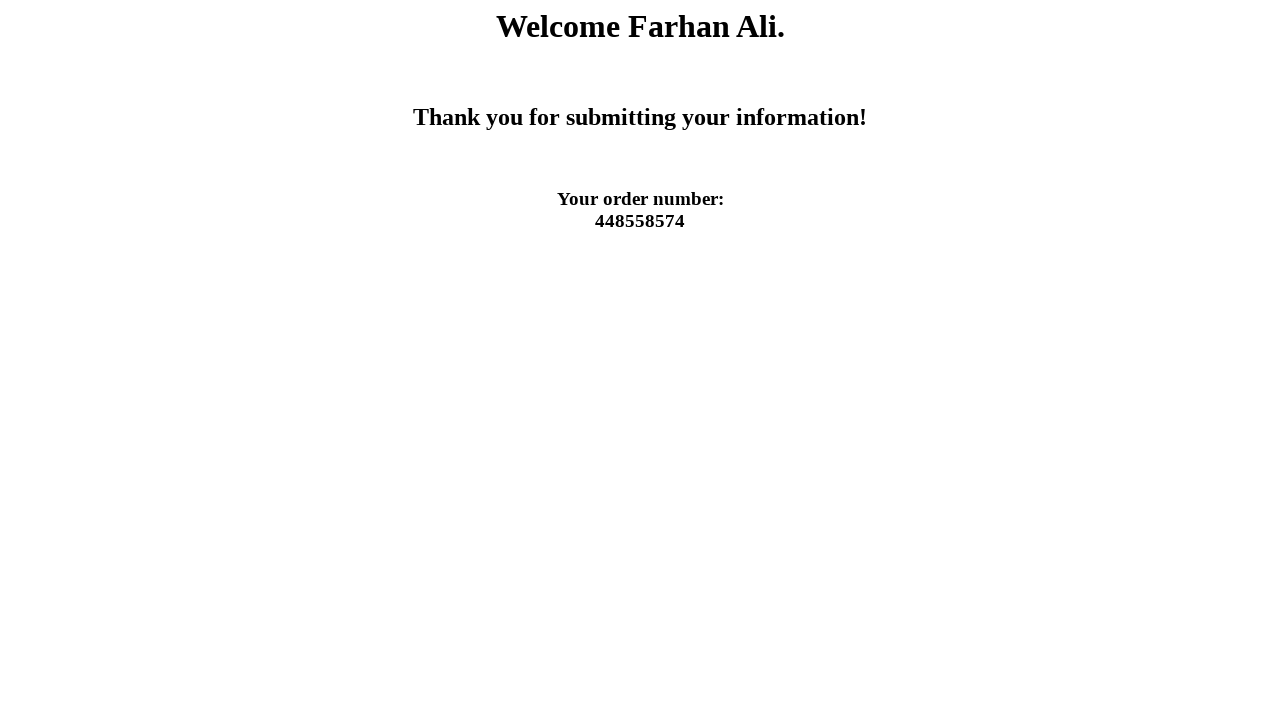

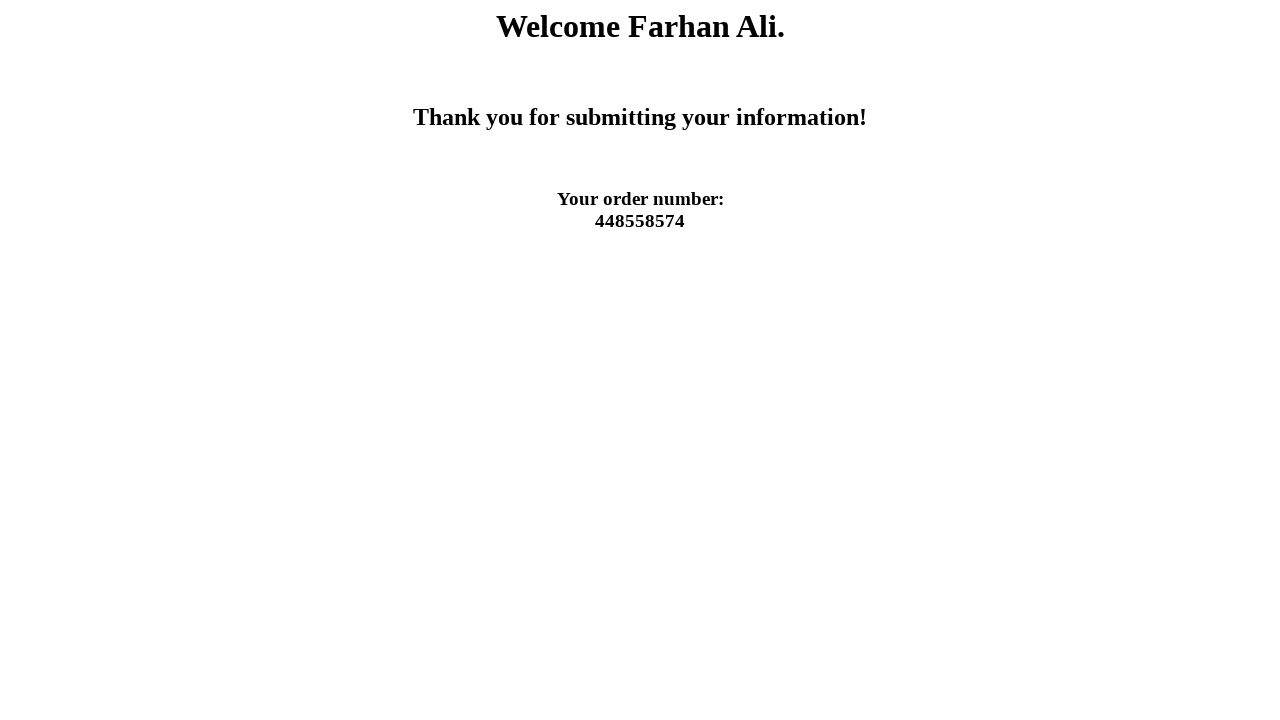